Navigates to Google Santa Tracker website and waits for the page content to load

Starting URL: https://santatracker.google.com/

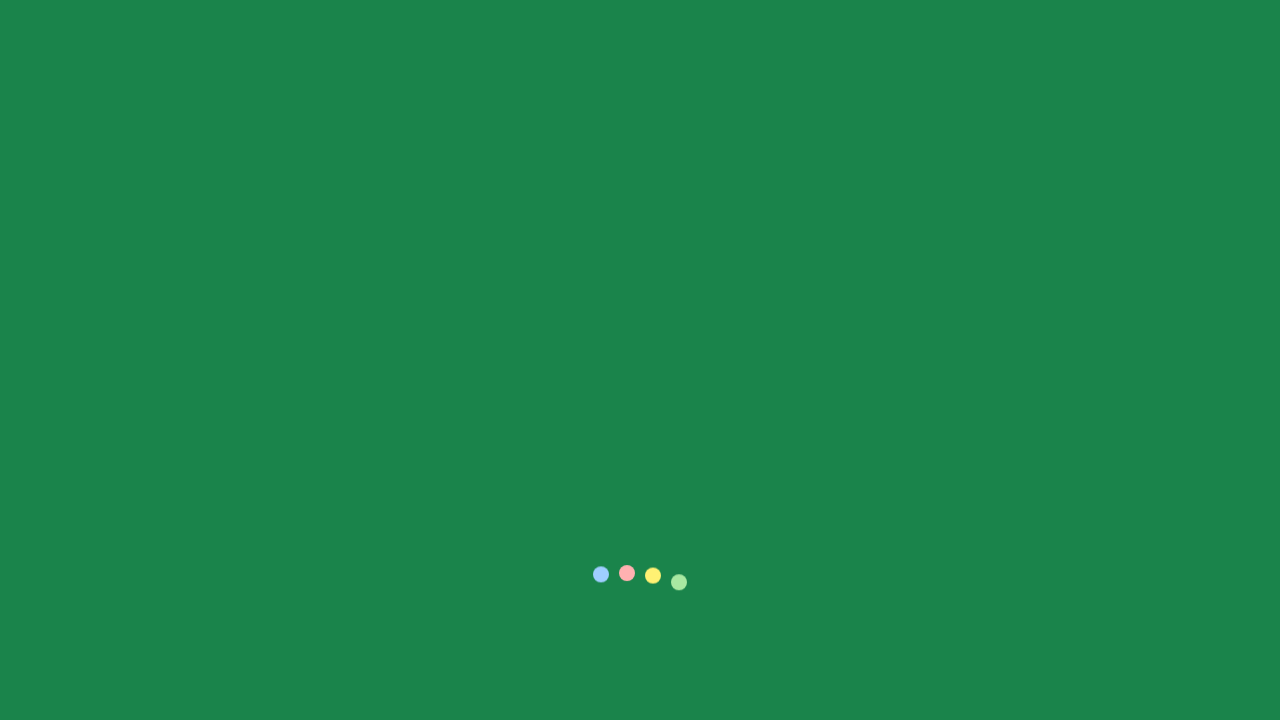

Waited for Santa Tracker page to load with networkidle state
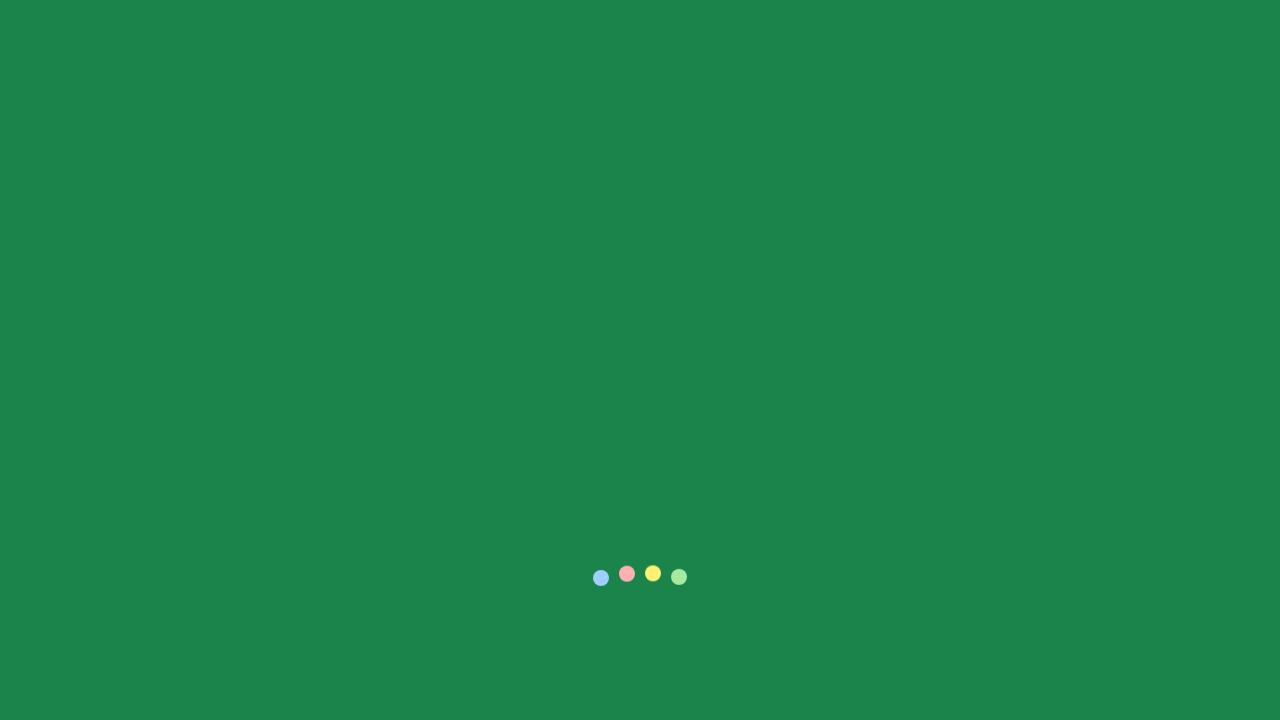

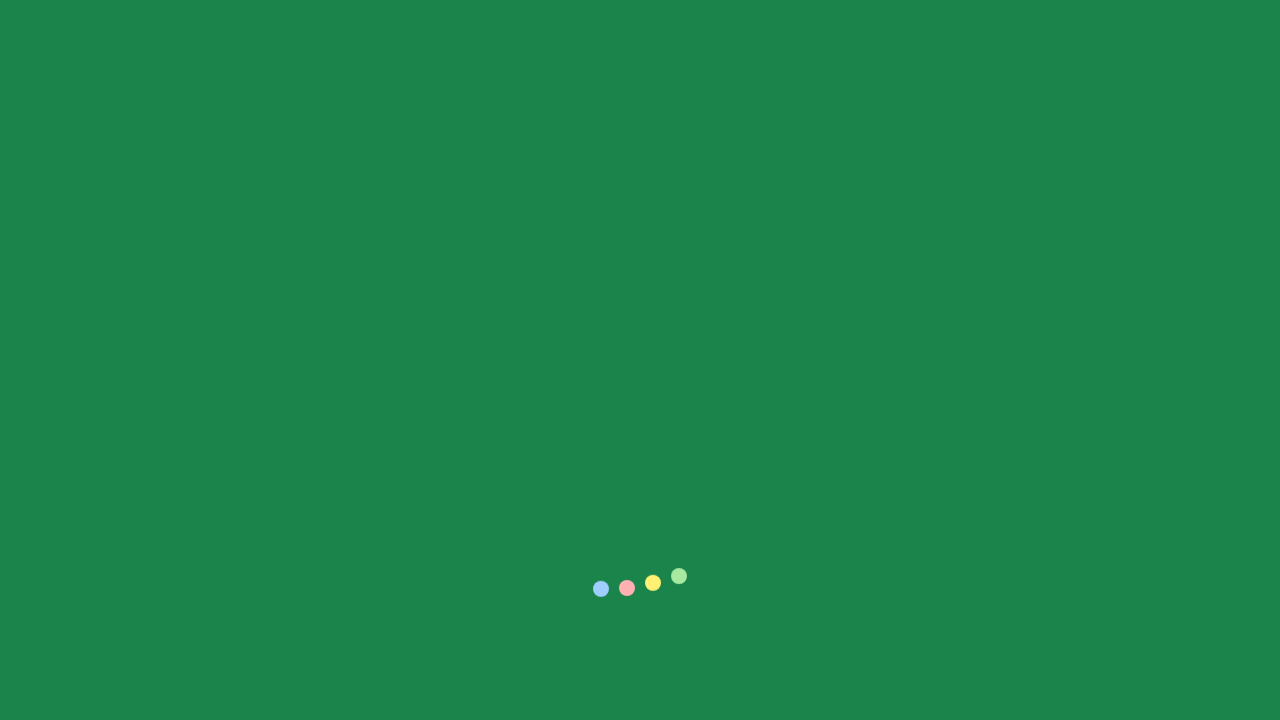